Fills out contact person name and phone fields within an iframe

Starting URL: https://skryabin.com/market/quote.html

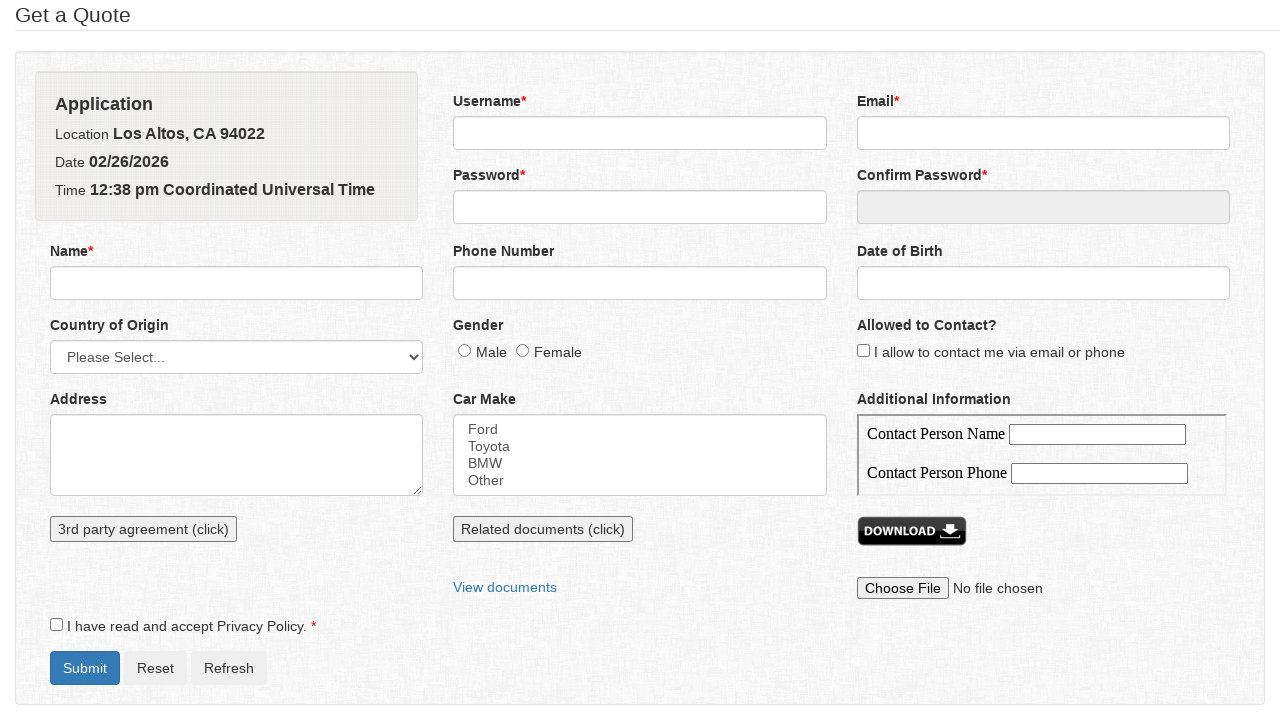

Located the first iframe on the page
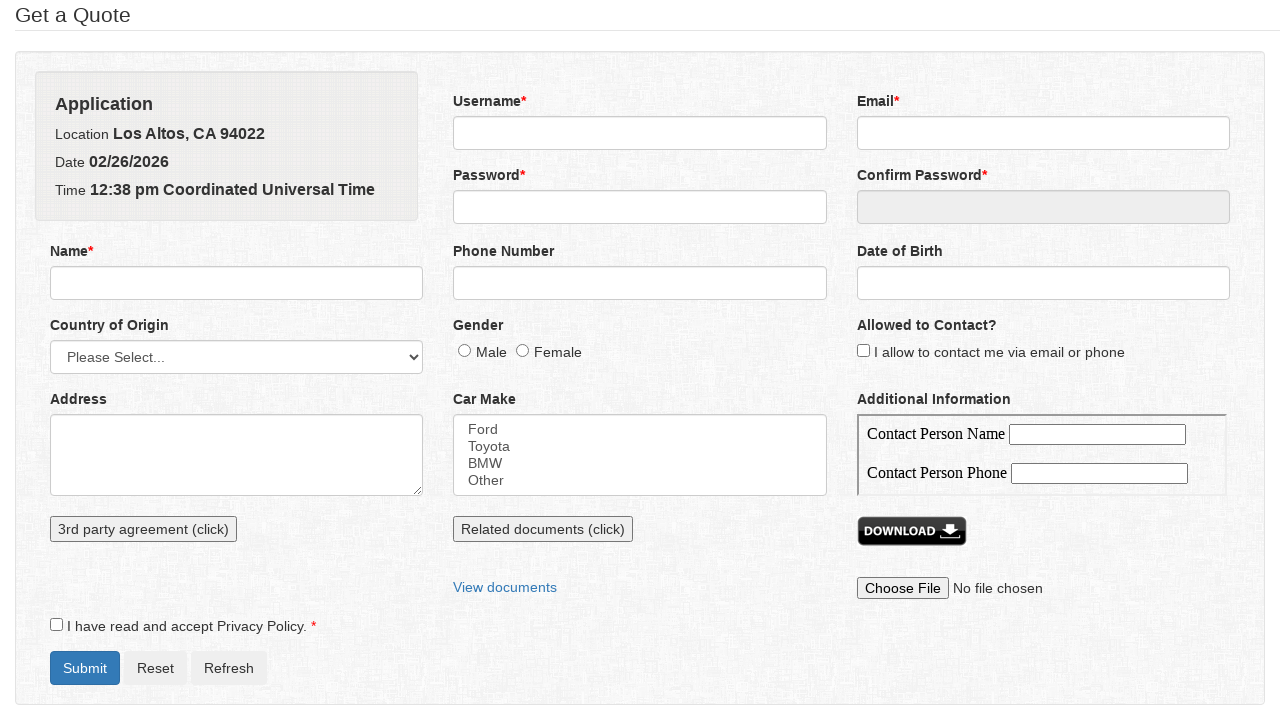

Filled contact person name field with 'John Doe' on iframe >> nth=0 >> internal:control=enter-frame >> xpath=//input[@id='contactPer
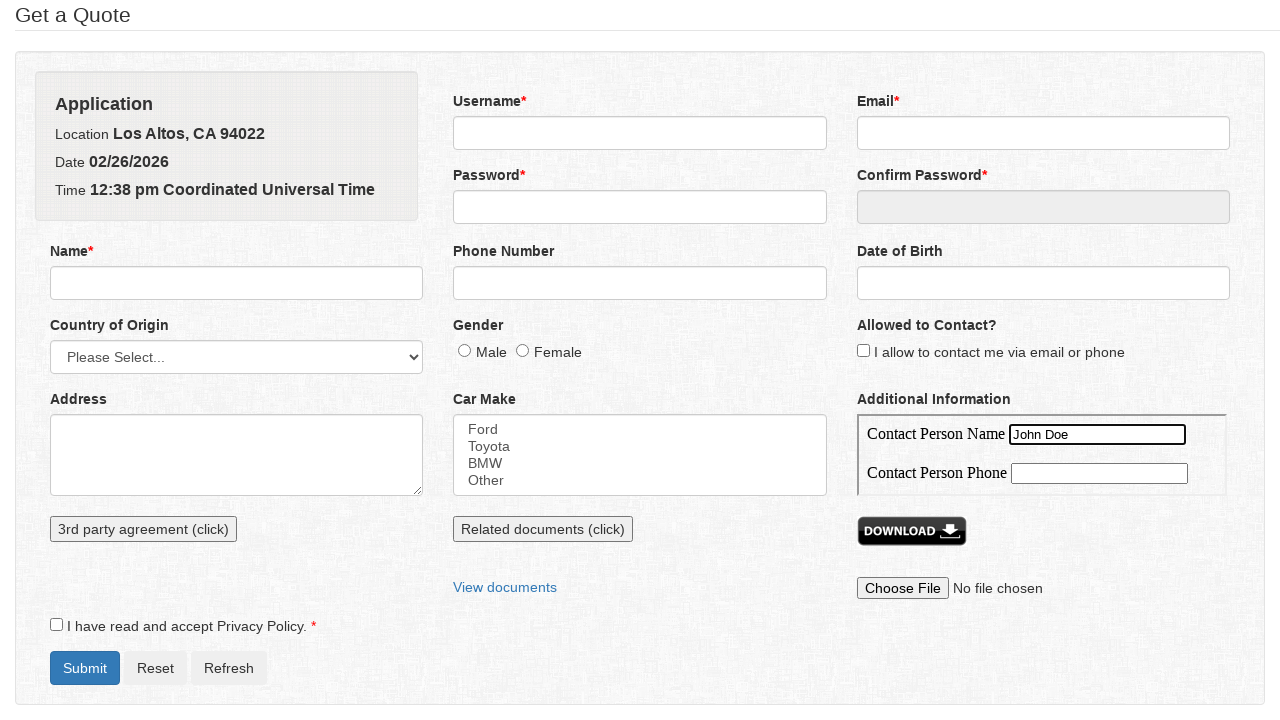

Filled contact person phone field with '555-1234' on iframe >> nth=0 >> internal:control=enter-frame >> xpath=//input[@id='contactPer
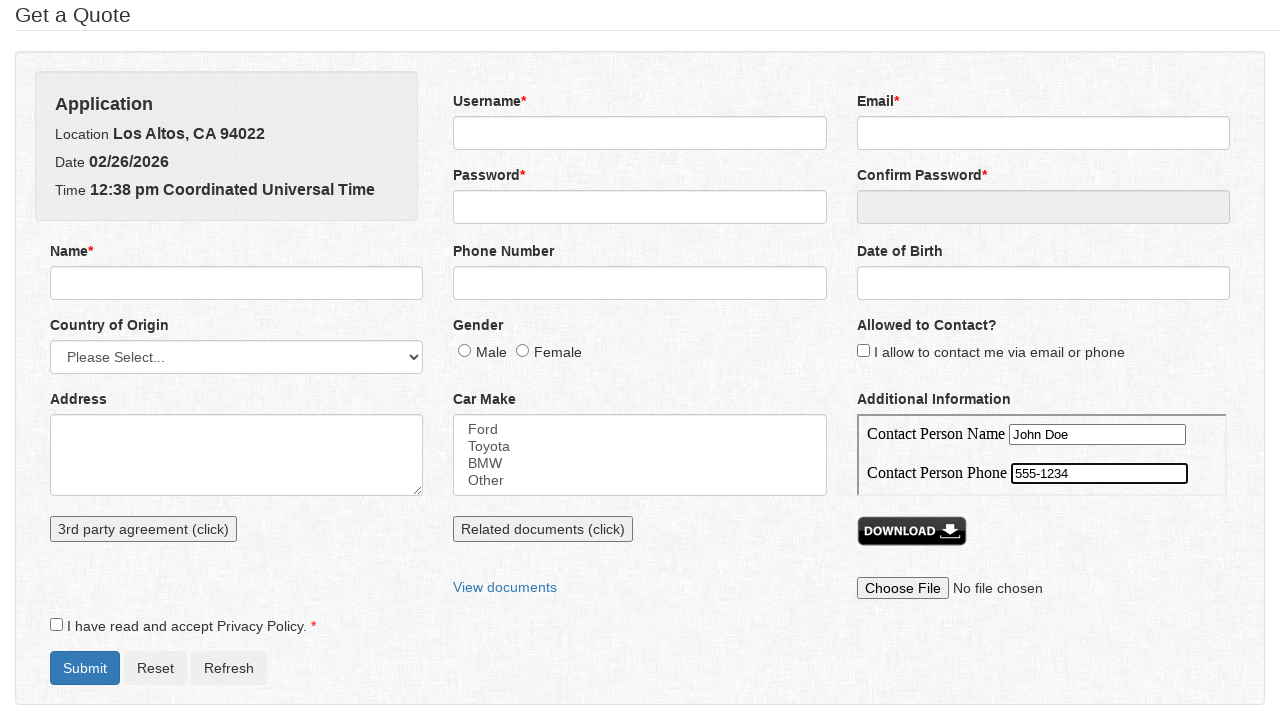

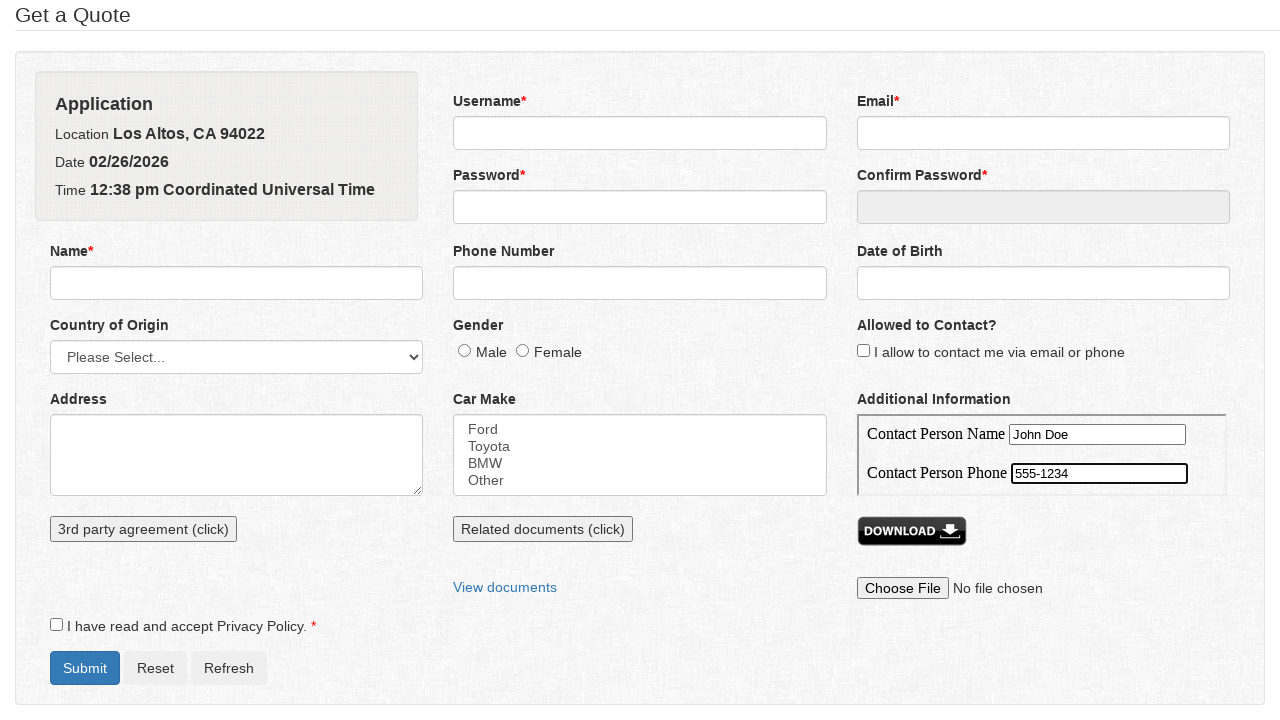